Tests dropdown selection using Playwright's select_option method to select "Option 1" by visible text.

Starting URL: http://the-internet.herokuapp.com/dropdown

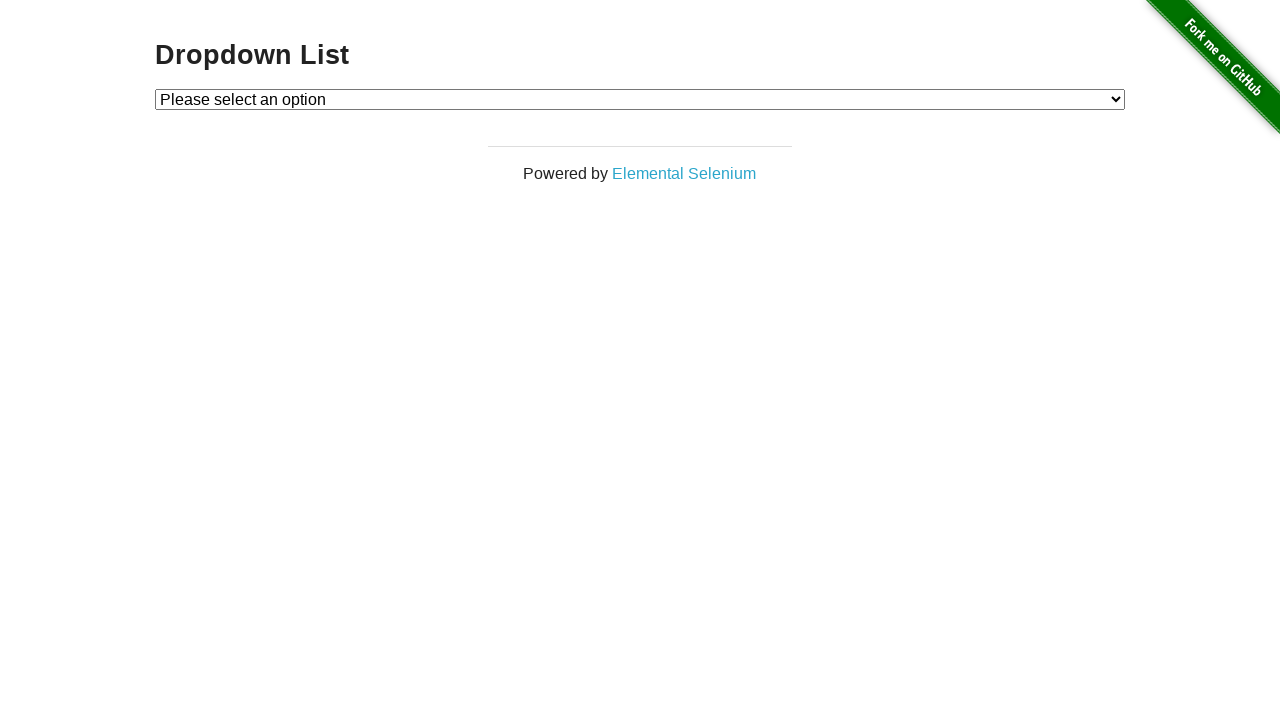

Selected 'Option 1' from dropdown by visible text on #dropdown
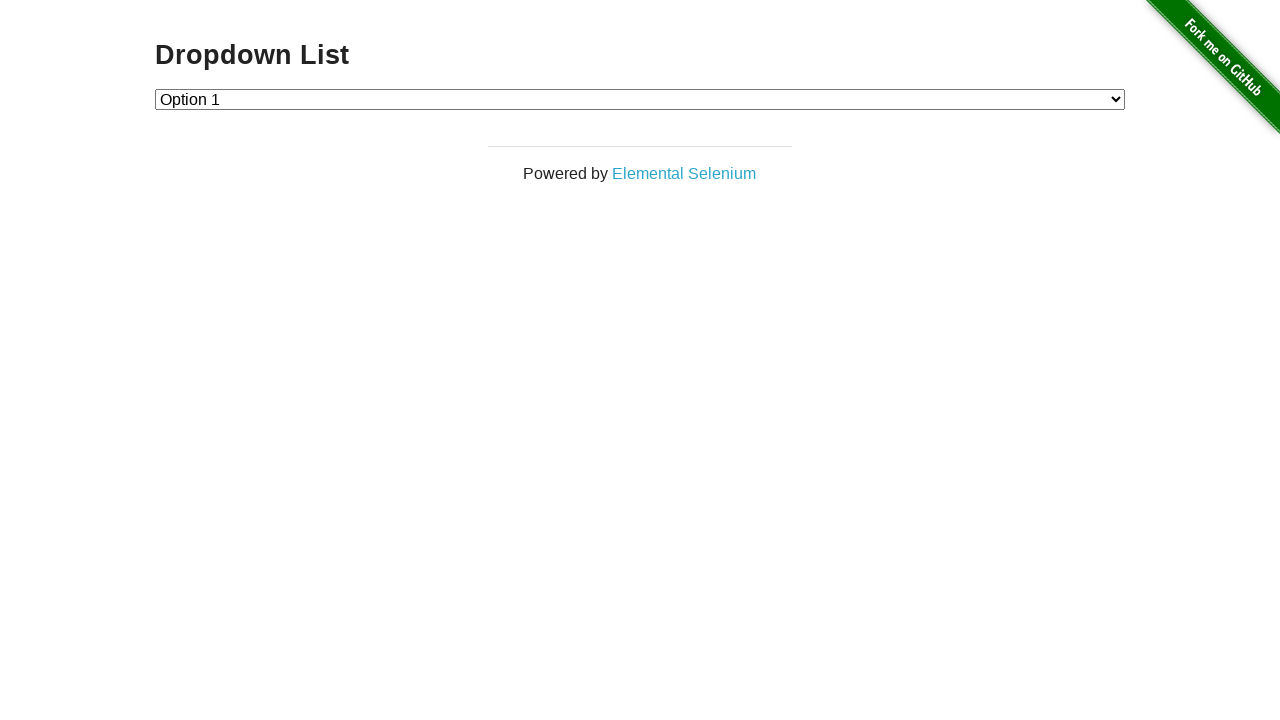

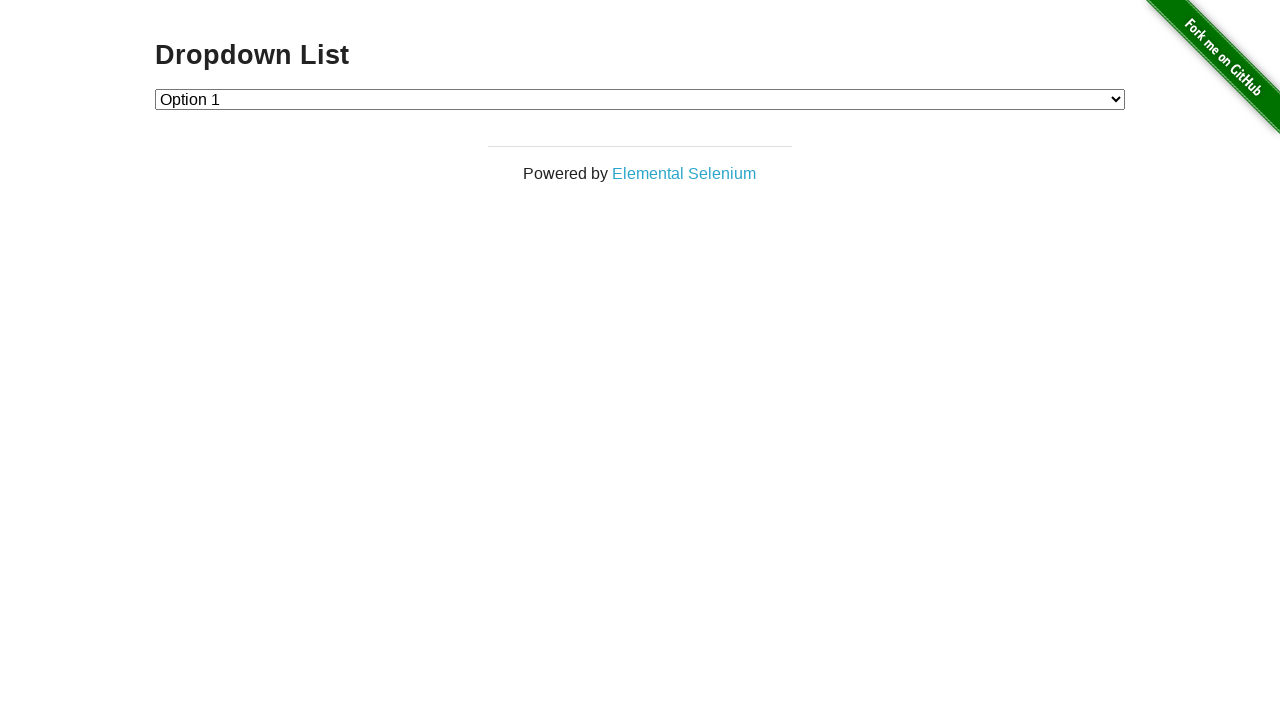